Tests drag and drop functionality by dragging an element and dropping it onto a target drop zone

Starting URL: https://testautomationpractice.blogspot.com/2018/09/automation-form.html

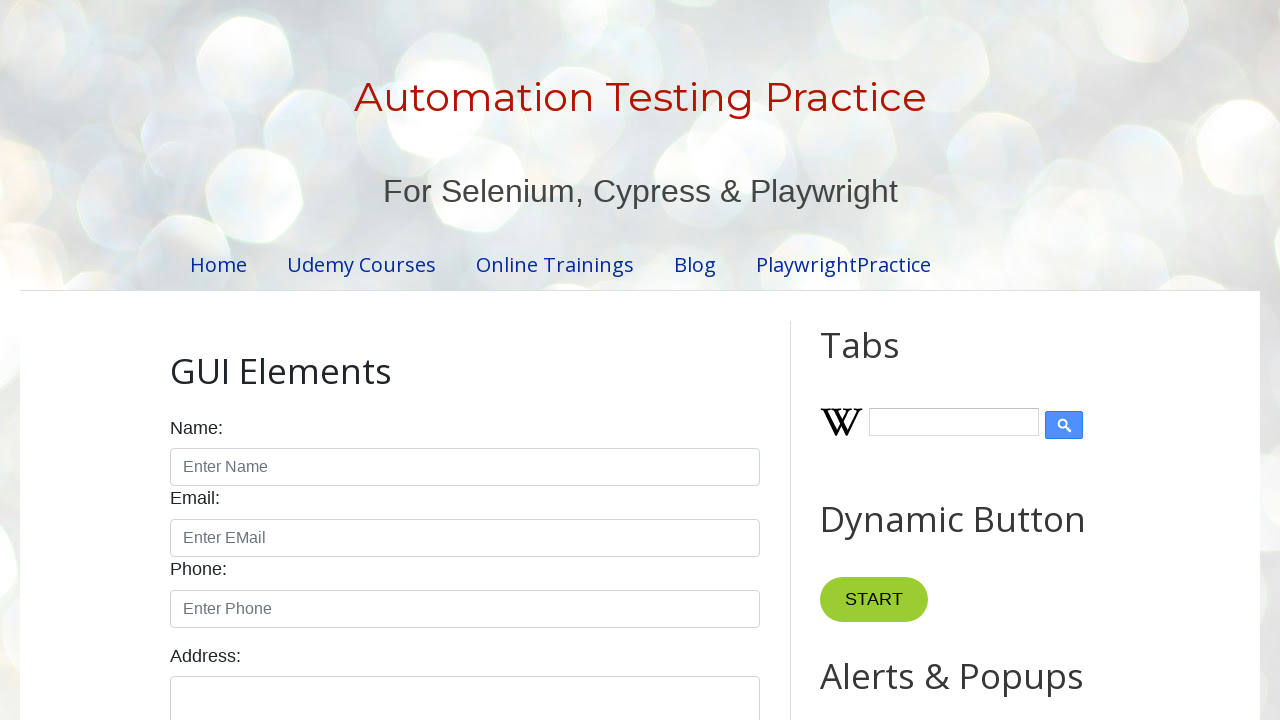

Navigated to drag and drop test page
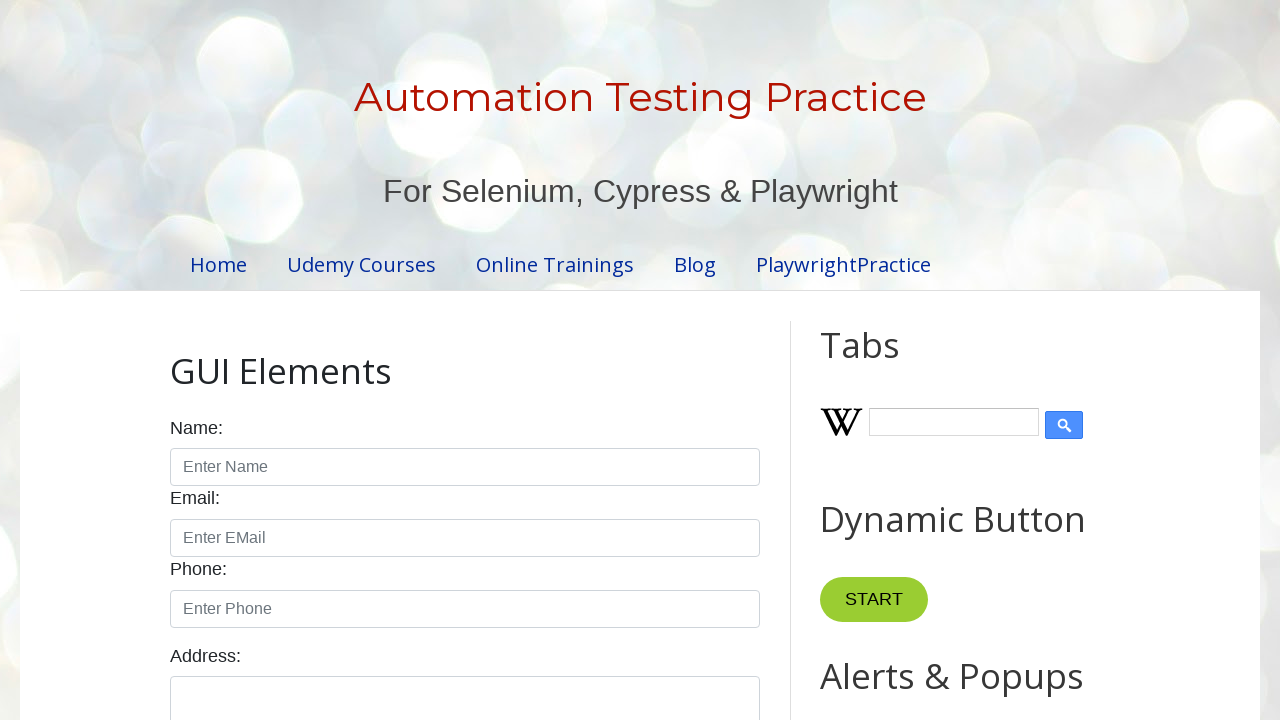

Located draggable element
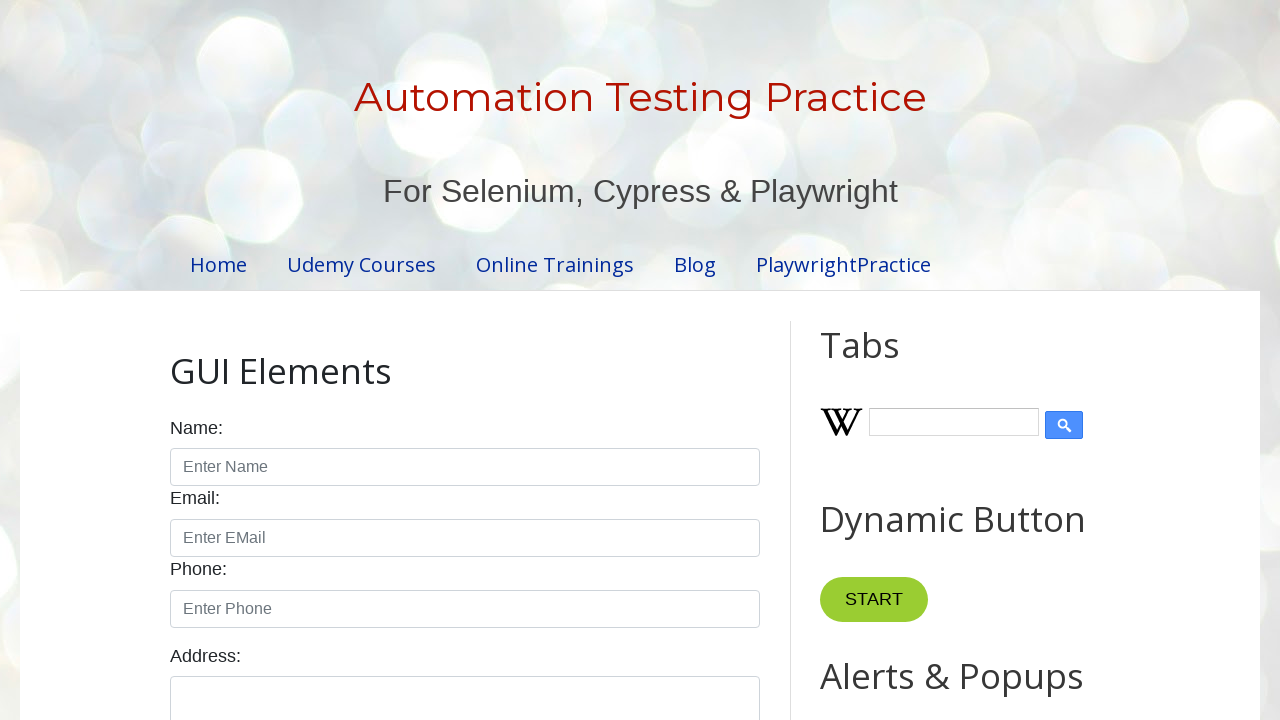

Located droppable element
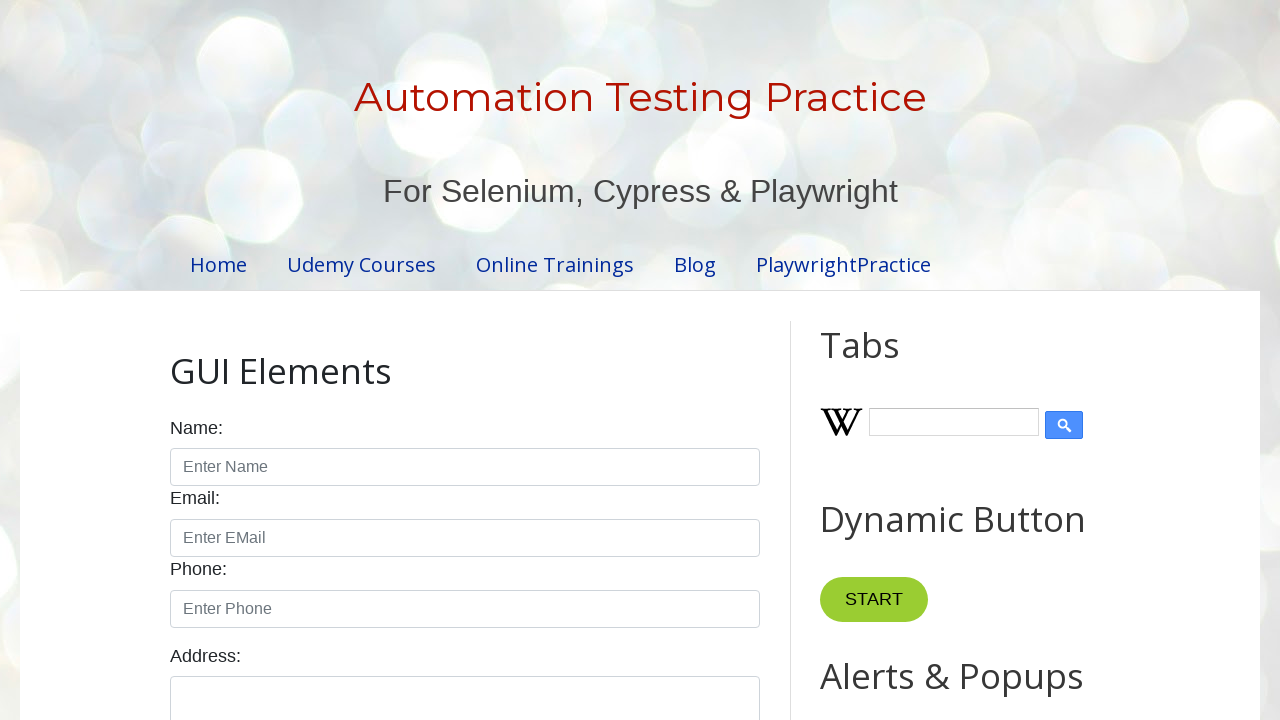

Dragged element and dropped it onto target drop zone at (1015, 386)
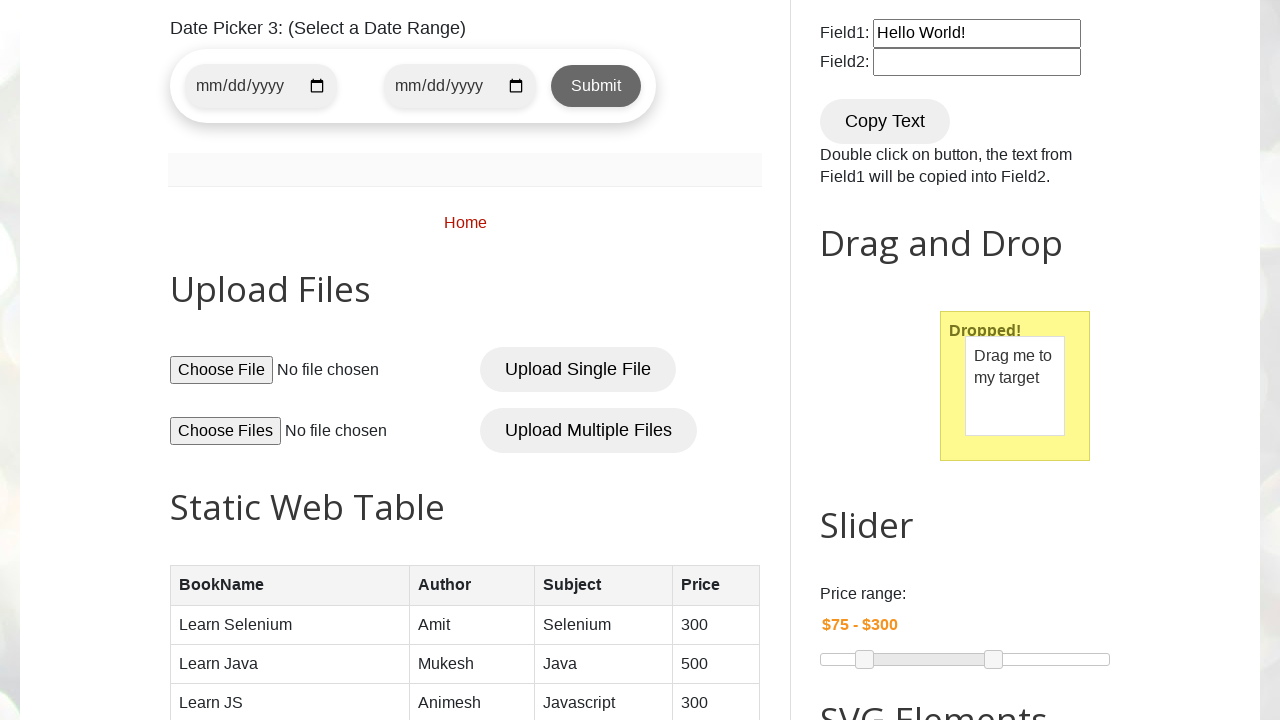

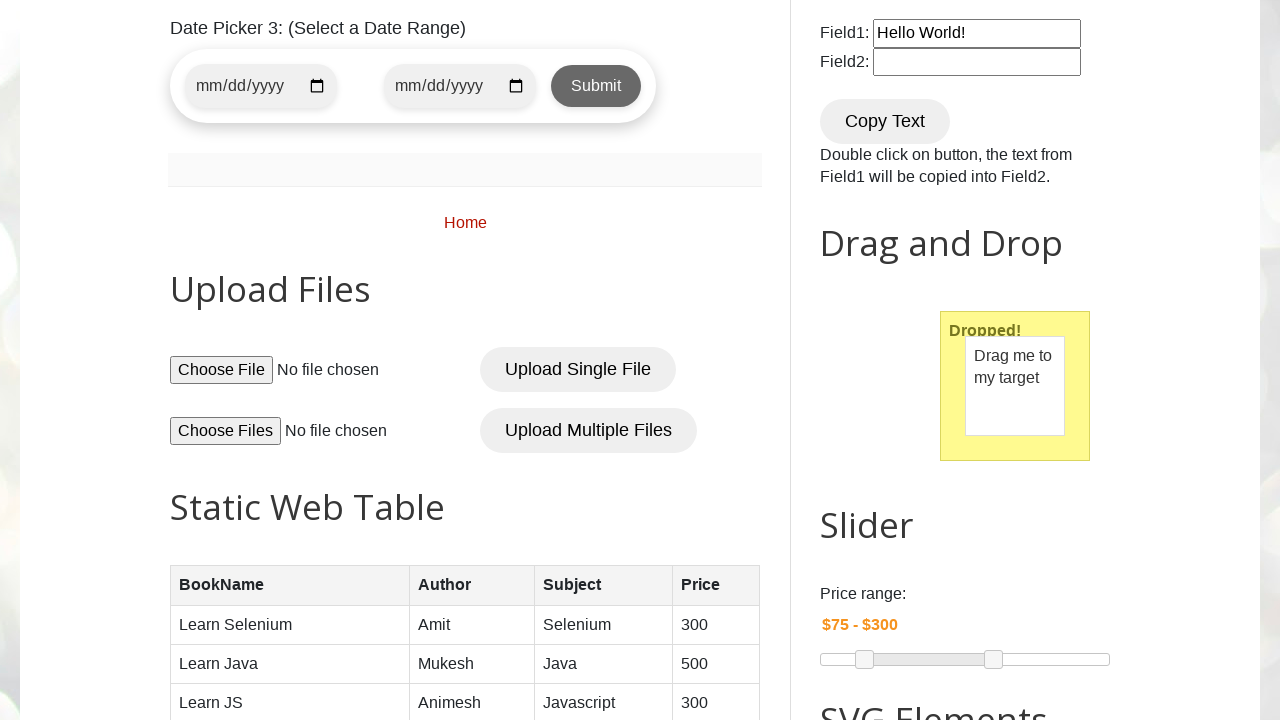